Navigates to NSE India website and waits for the page to fully load

Starting URL: https://www.nseindia.com

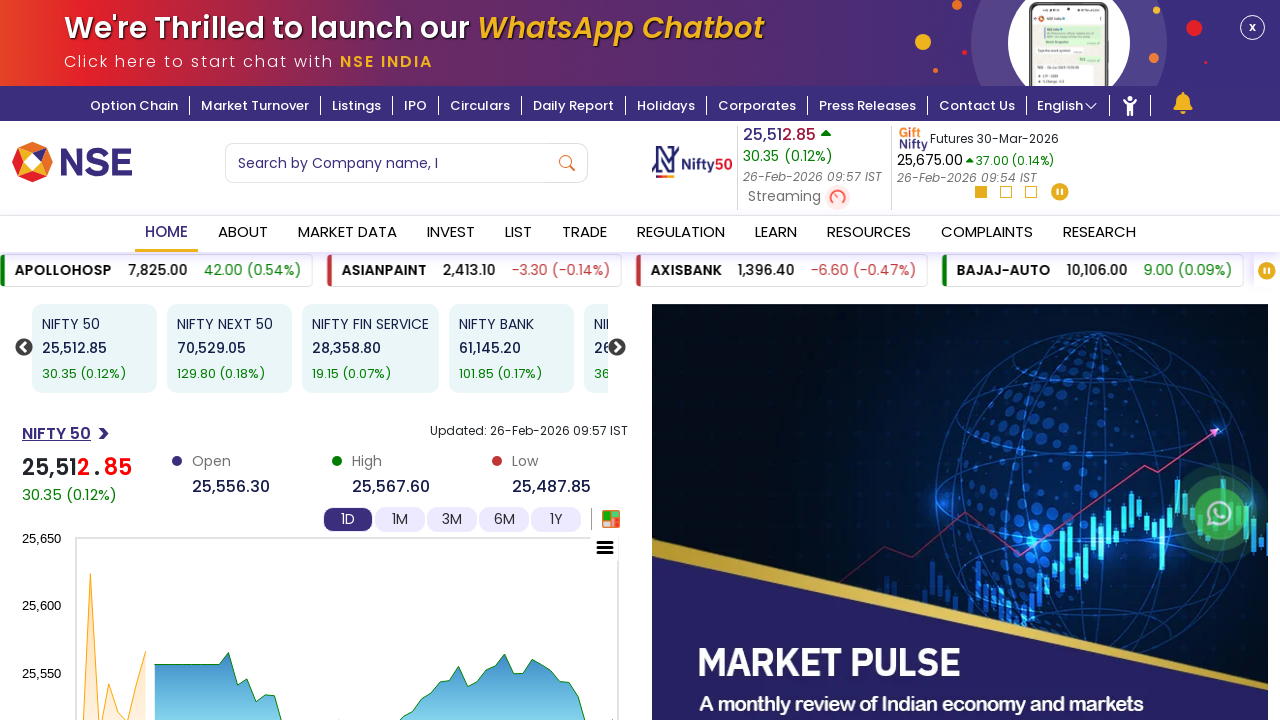

Waited for page to reach networkidle state
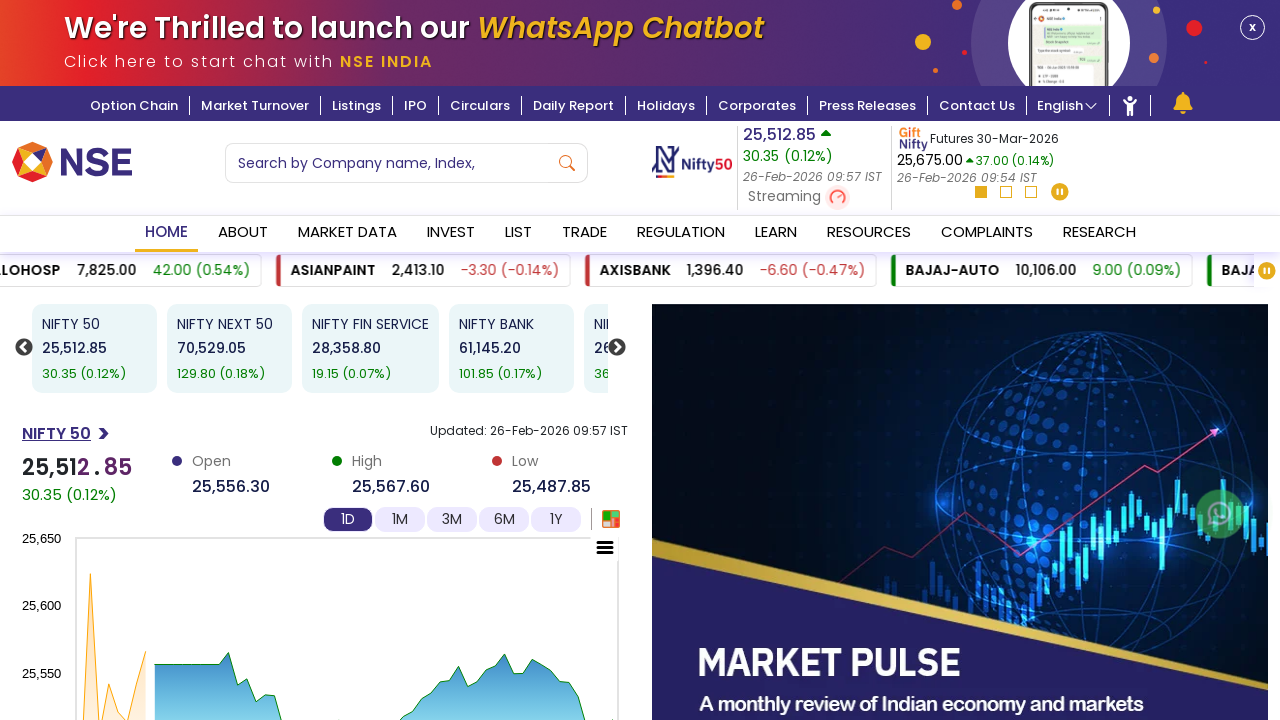

Waited 2 seconds for all resources to fully load
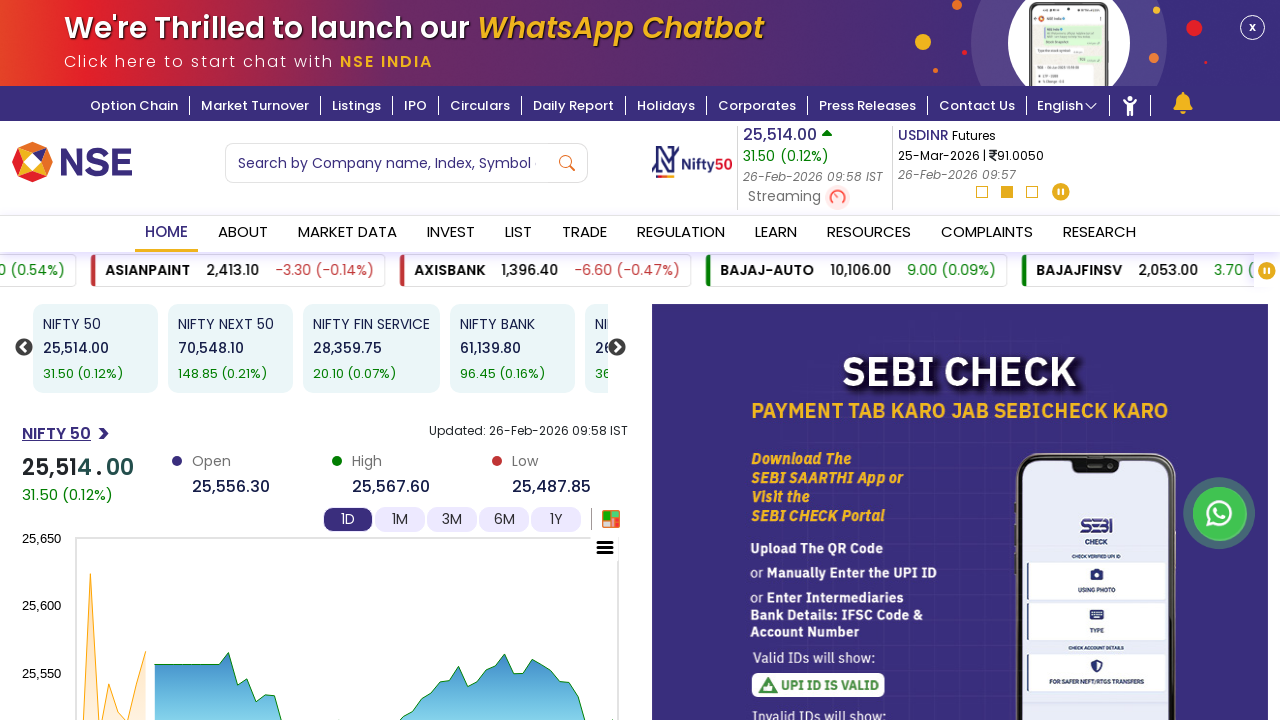

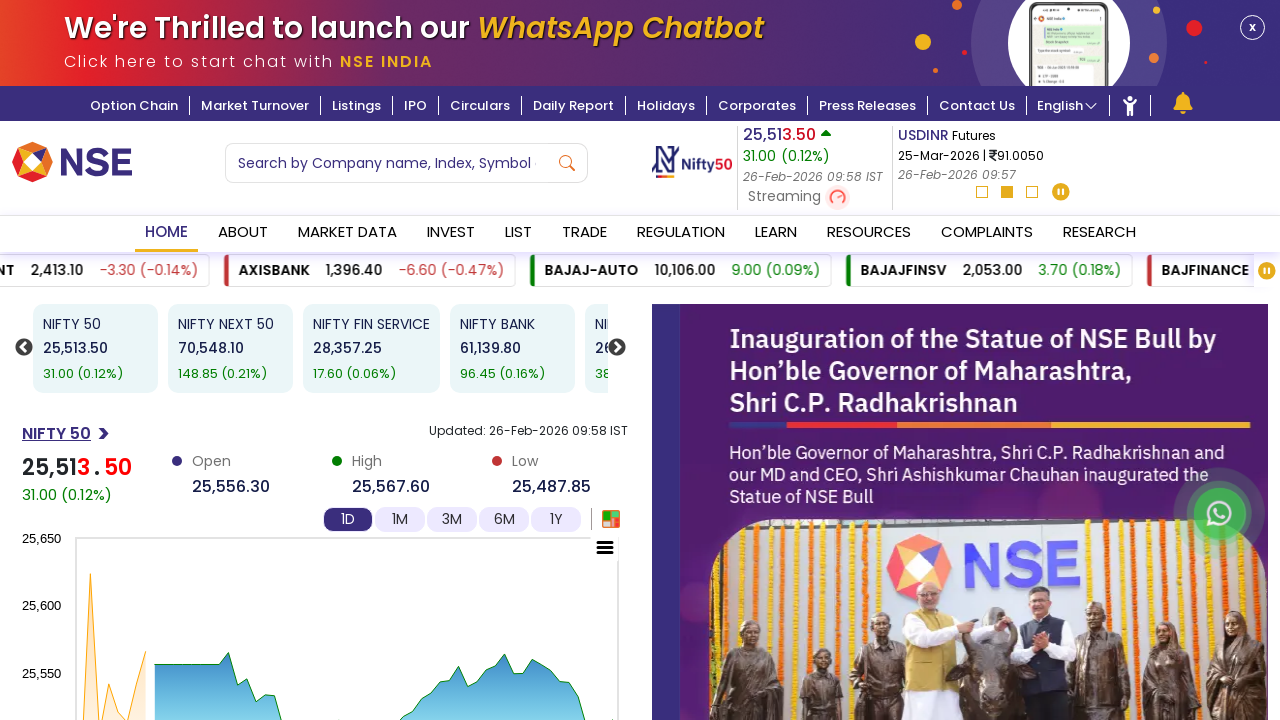